Tests dynamic loading functionality by clicking a Start button and waiting for "Hello World!" text to appear

Starting URL: https://automationfc.github.io/dynamic-loading/

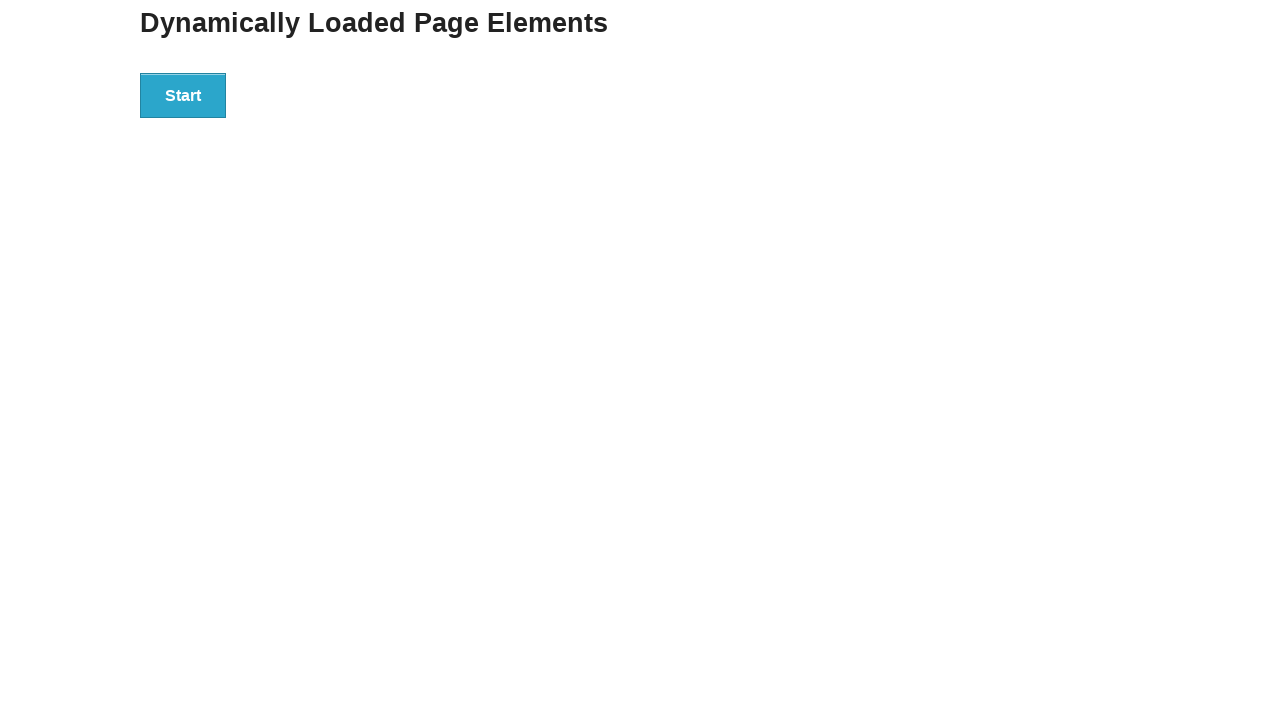

Navigated to dynamic loading test page
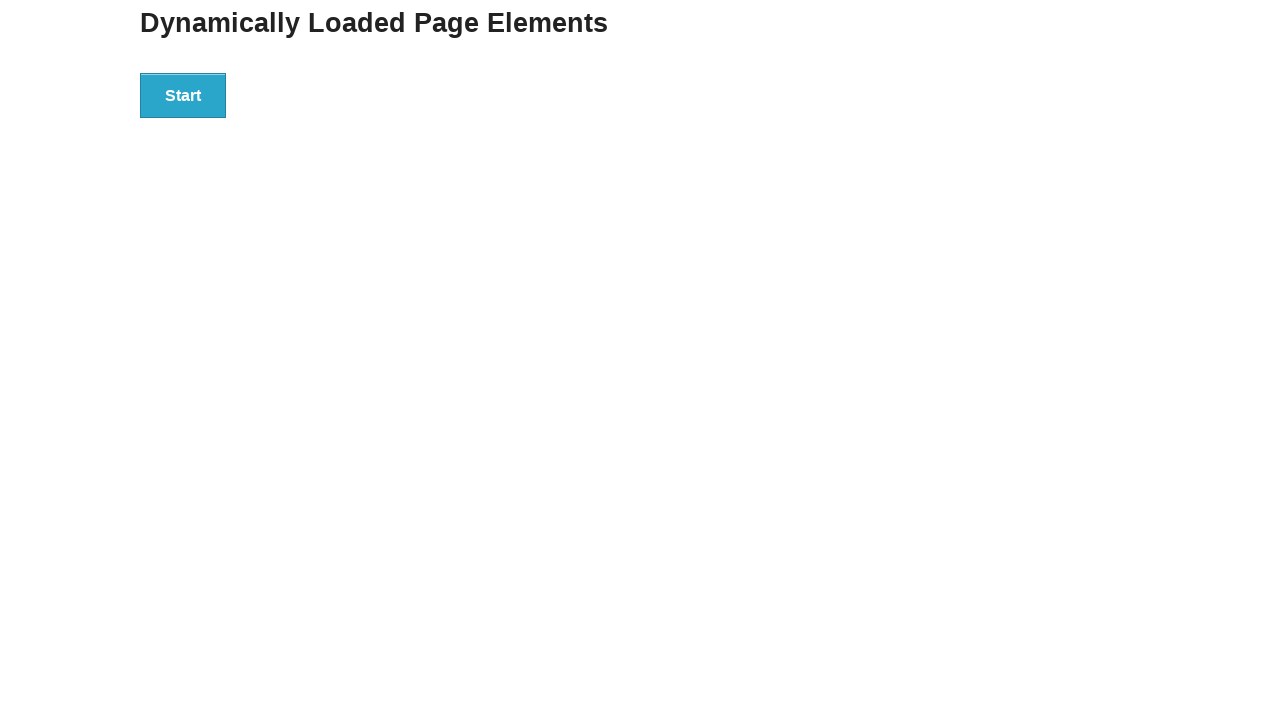

Clicked Start button to trigger dynamic loading at (183, 95) on xpath=//button[text()='Start']
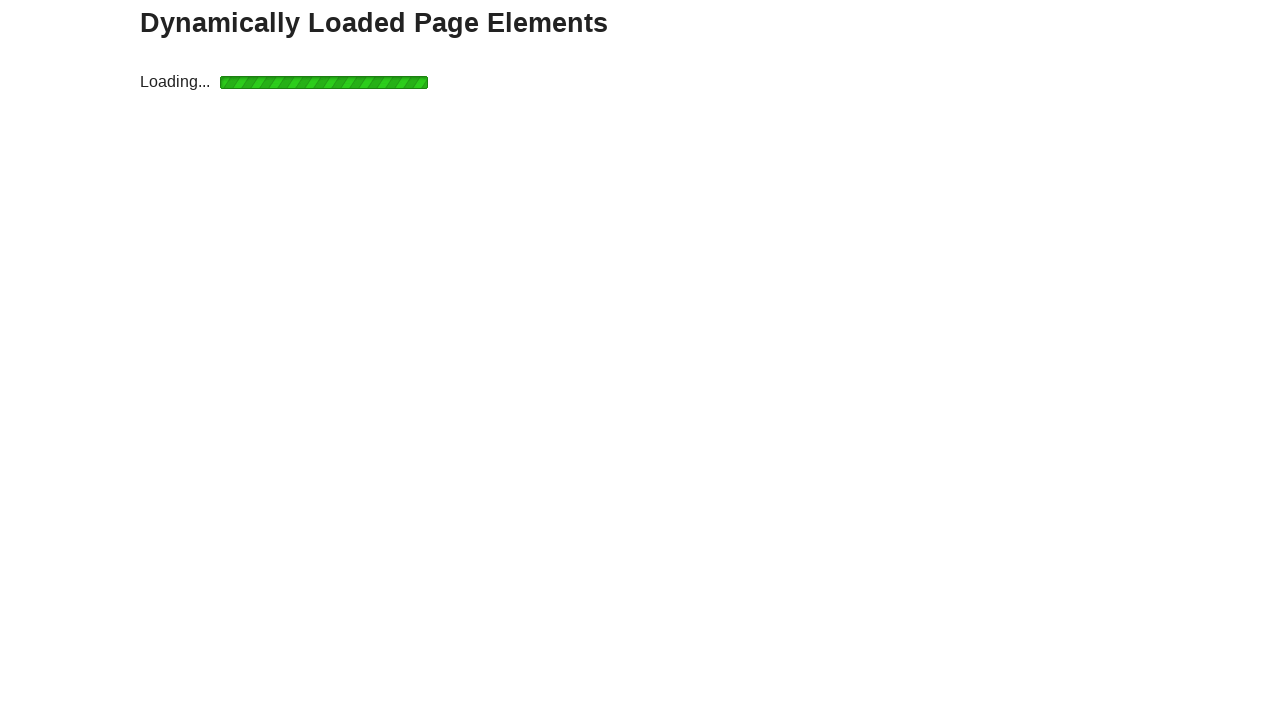

Waited for 'Hello World!' text to appear and become visible
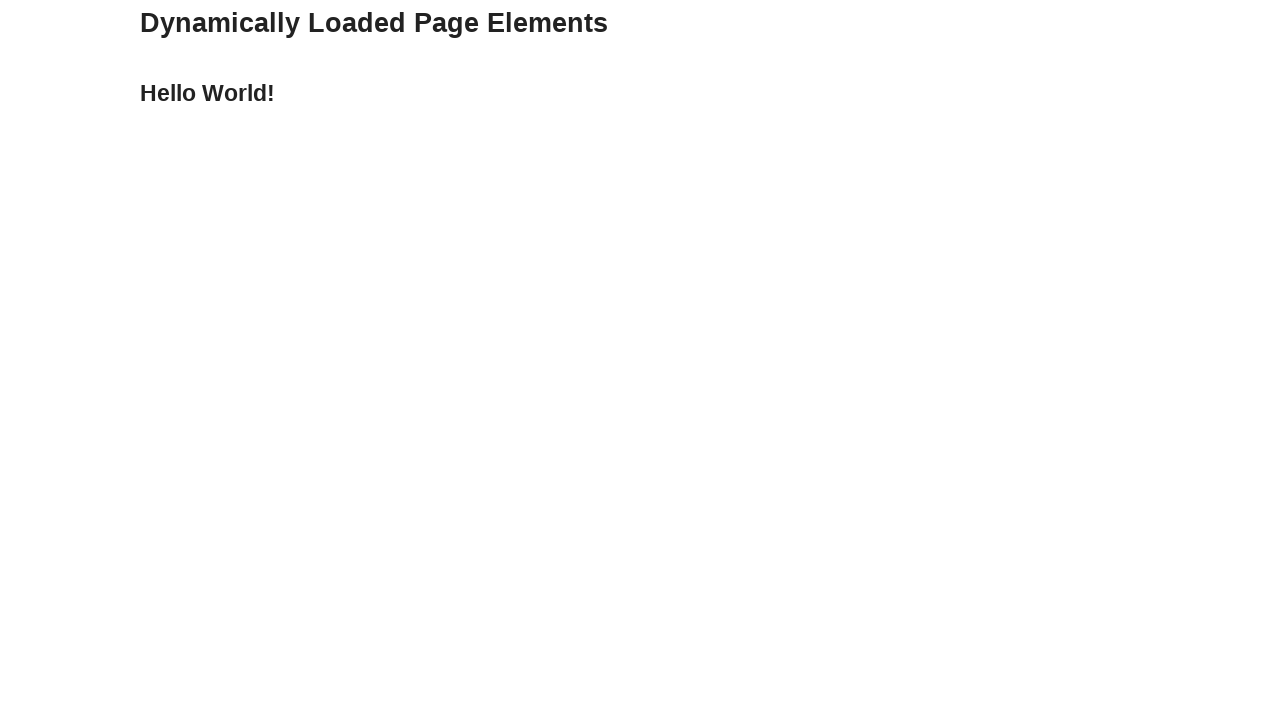

Retrieved 'Hello World!' text content for verification
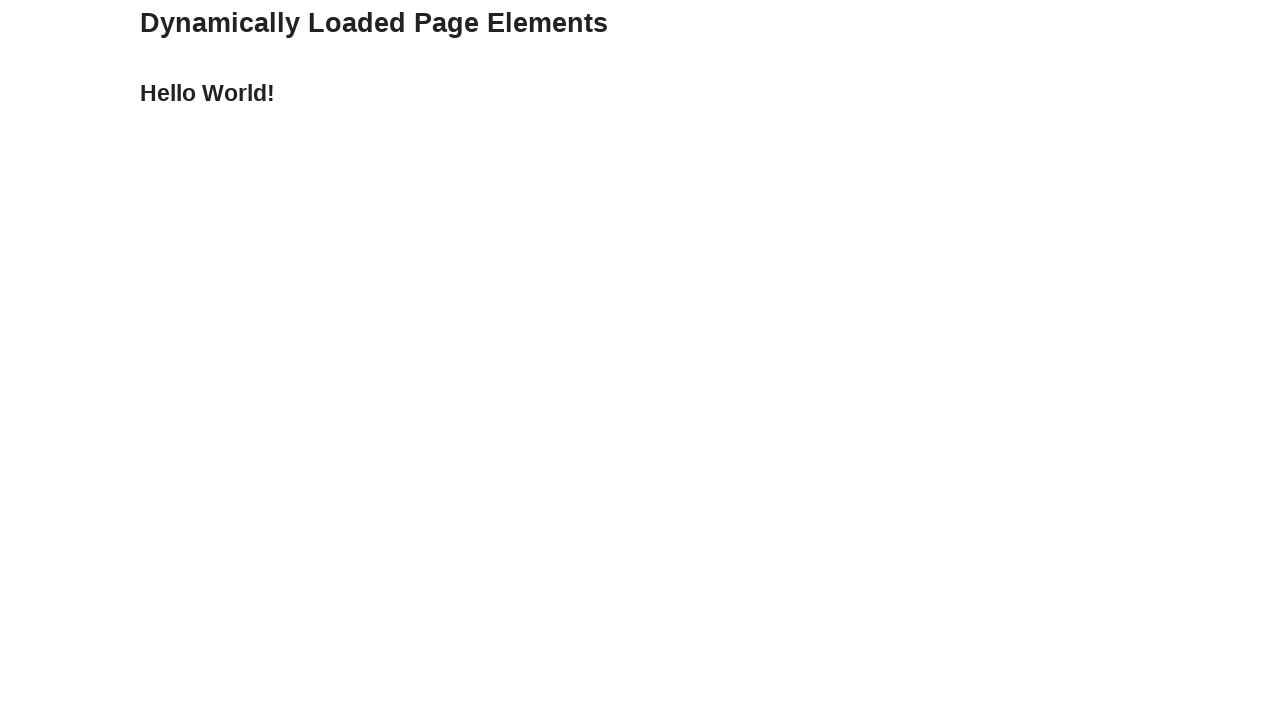

Verified text content matches expected value 'Hello World!'
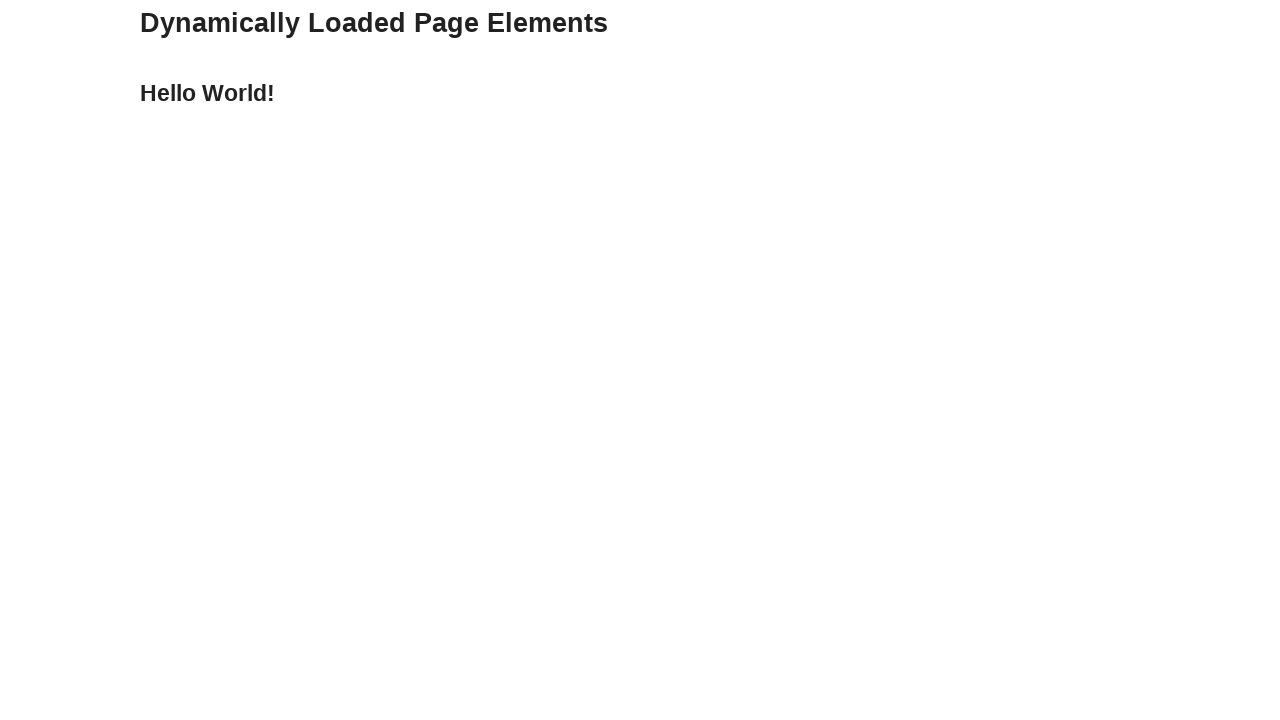

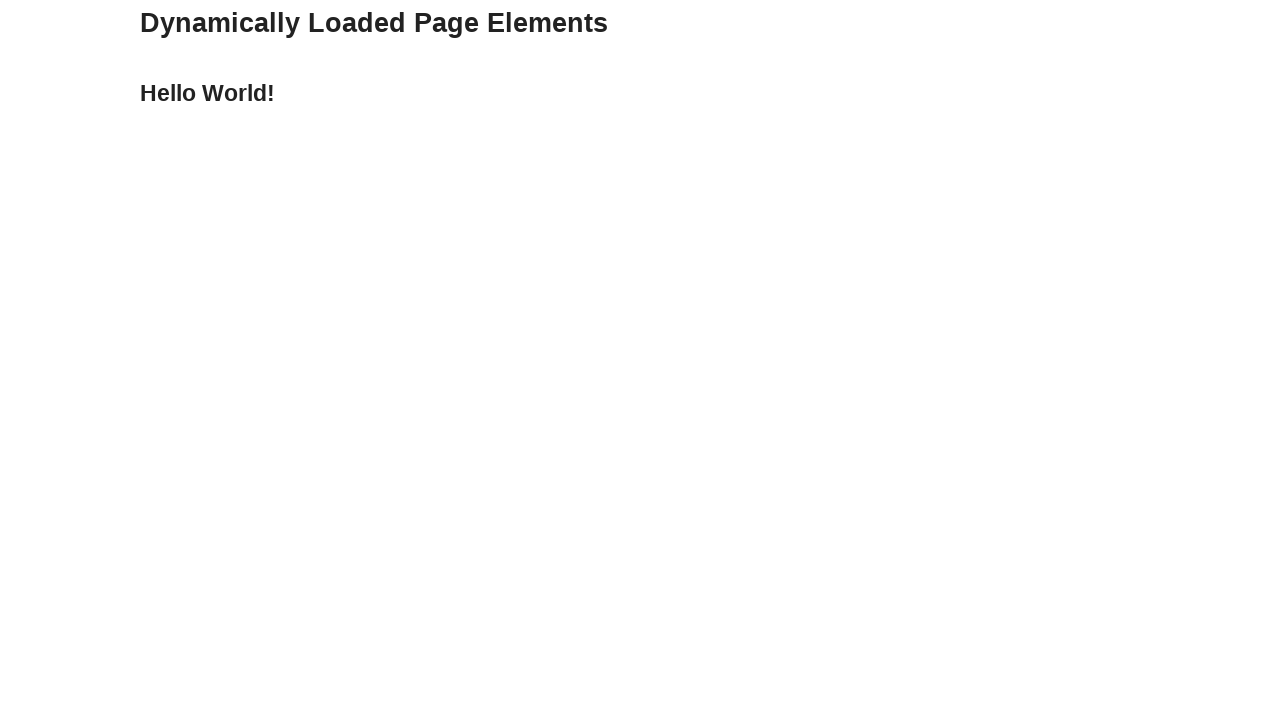